Tests multiple decimal to hexadecimal conversions with various test cases including 255→FF, 16→10, 10→A, 15→F, and 0→0.

Starting URL: https://www.001236.xyz/en/base

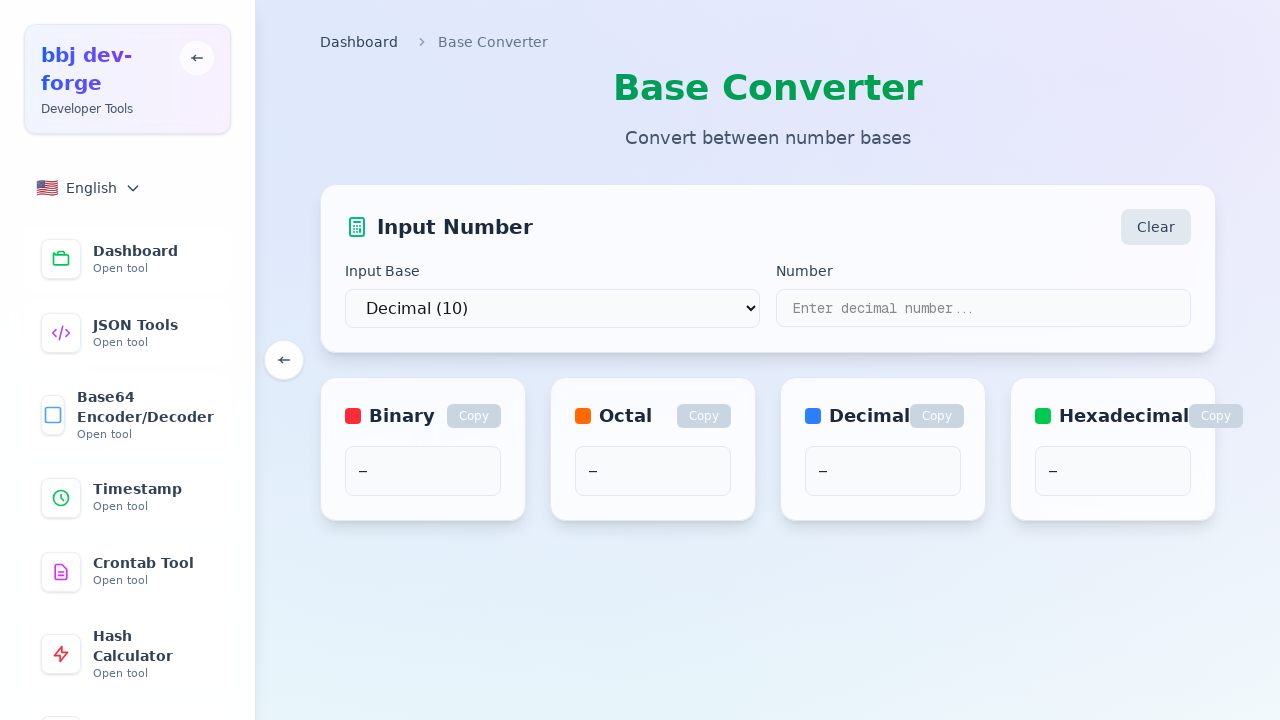

Selected decimal (base 10) as input base on select
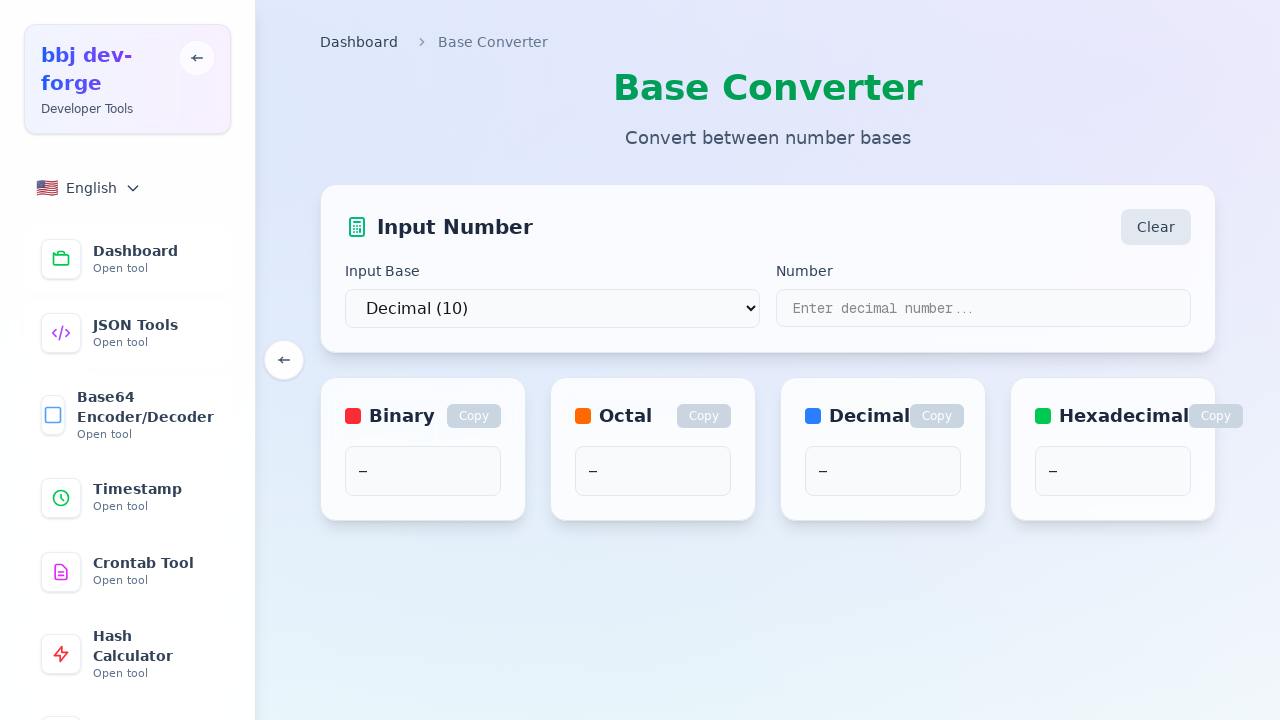

Located hexadecimal result element
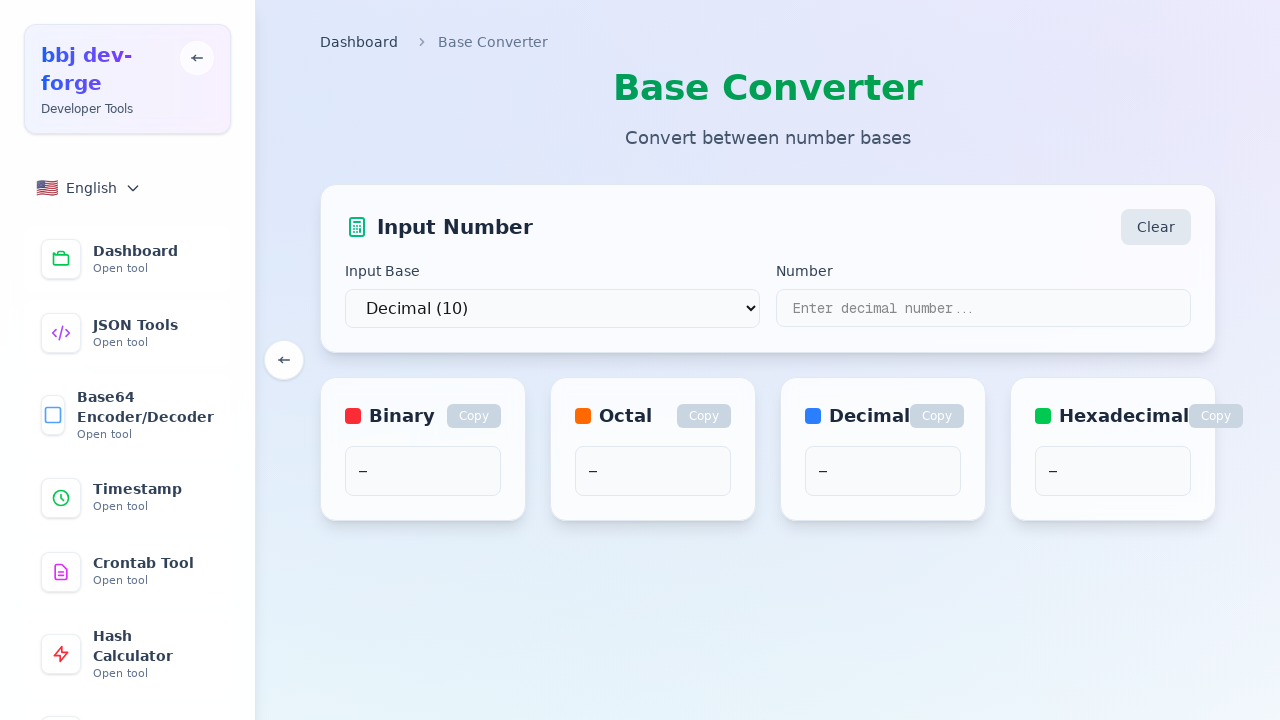

Entered 255 in input field on input[type='text']
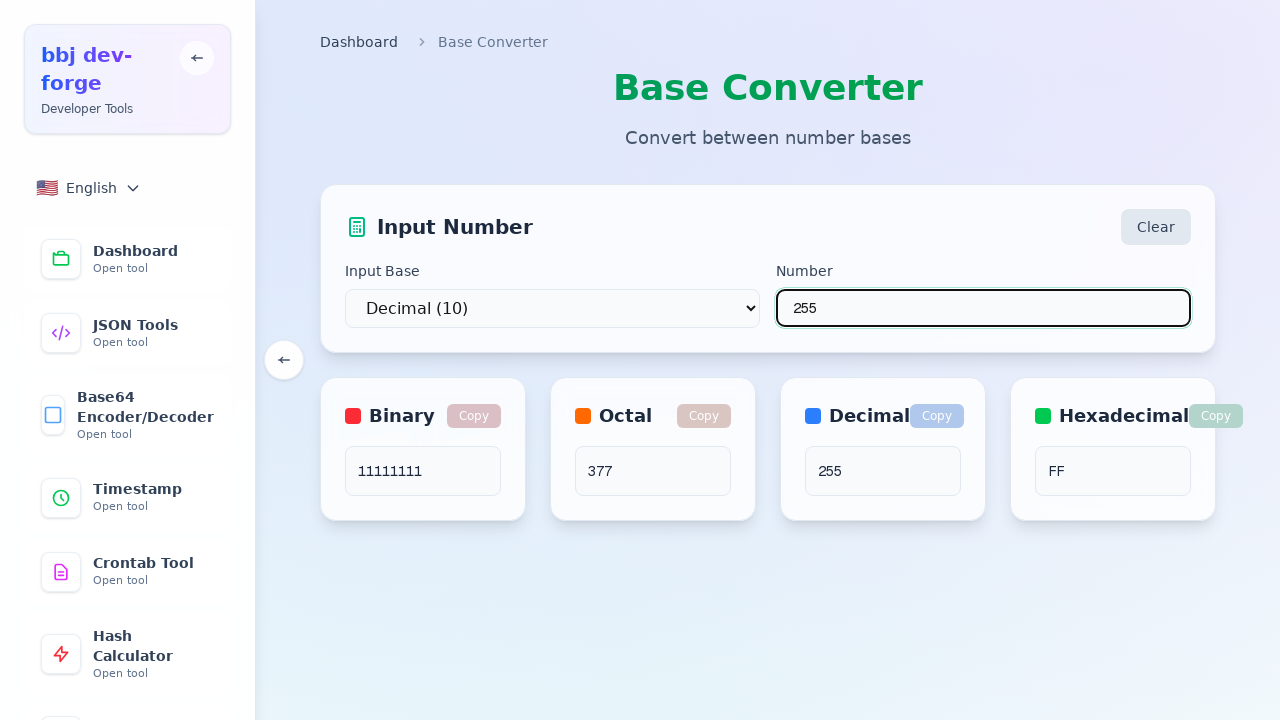

Waited 500ms for conversion
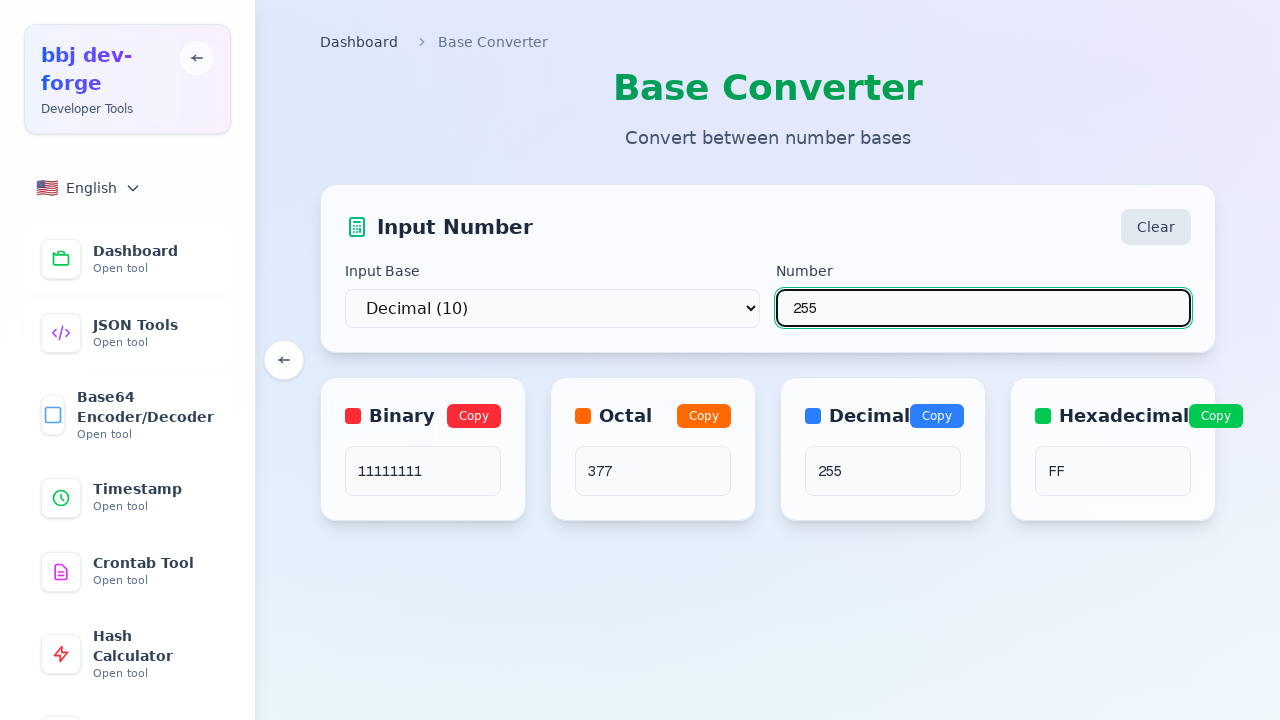

Verified 255 converts to FF
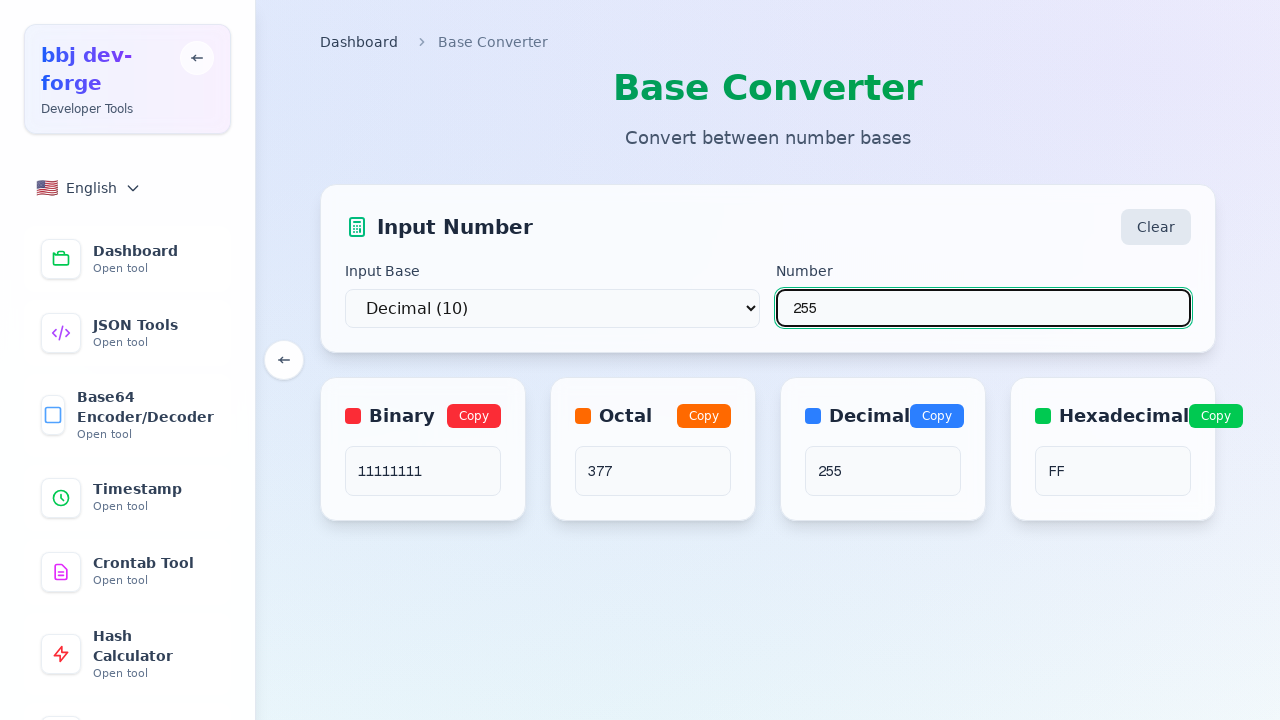

Entered 16 in input field on input[type='text']
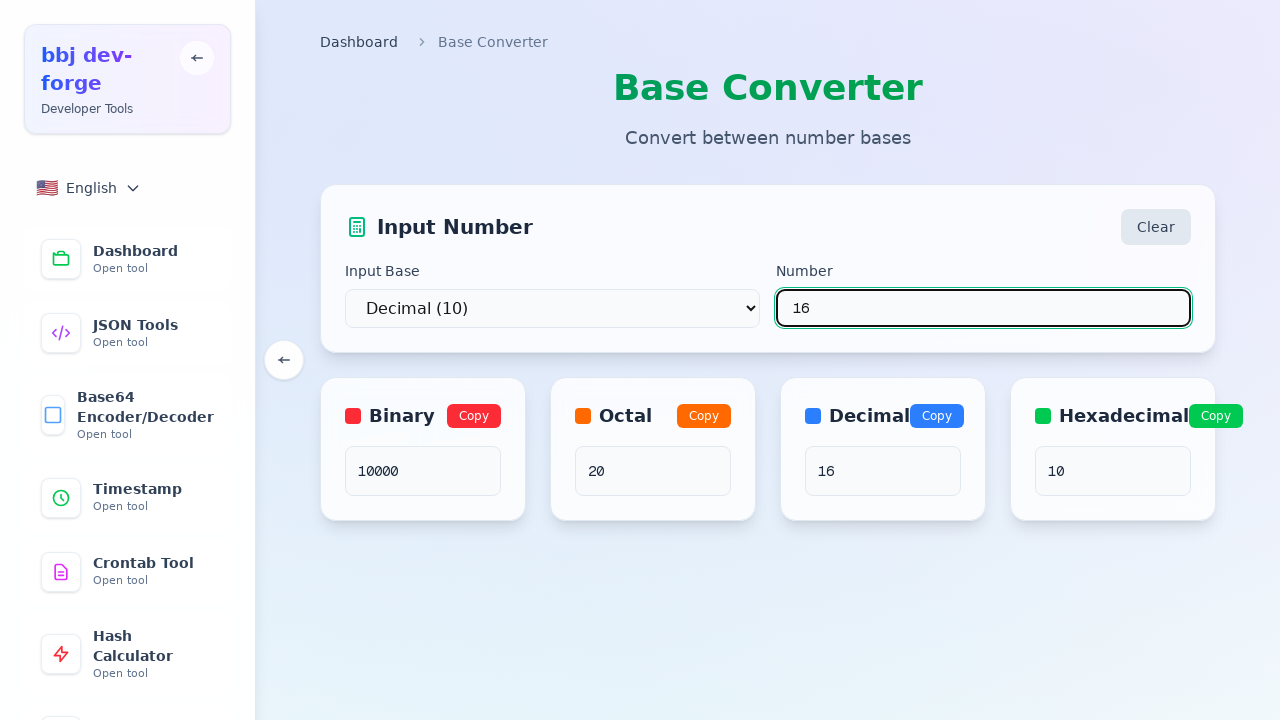

Waited 500ms for conversion
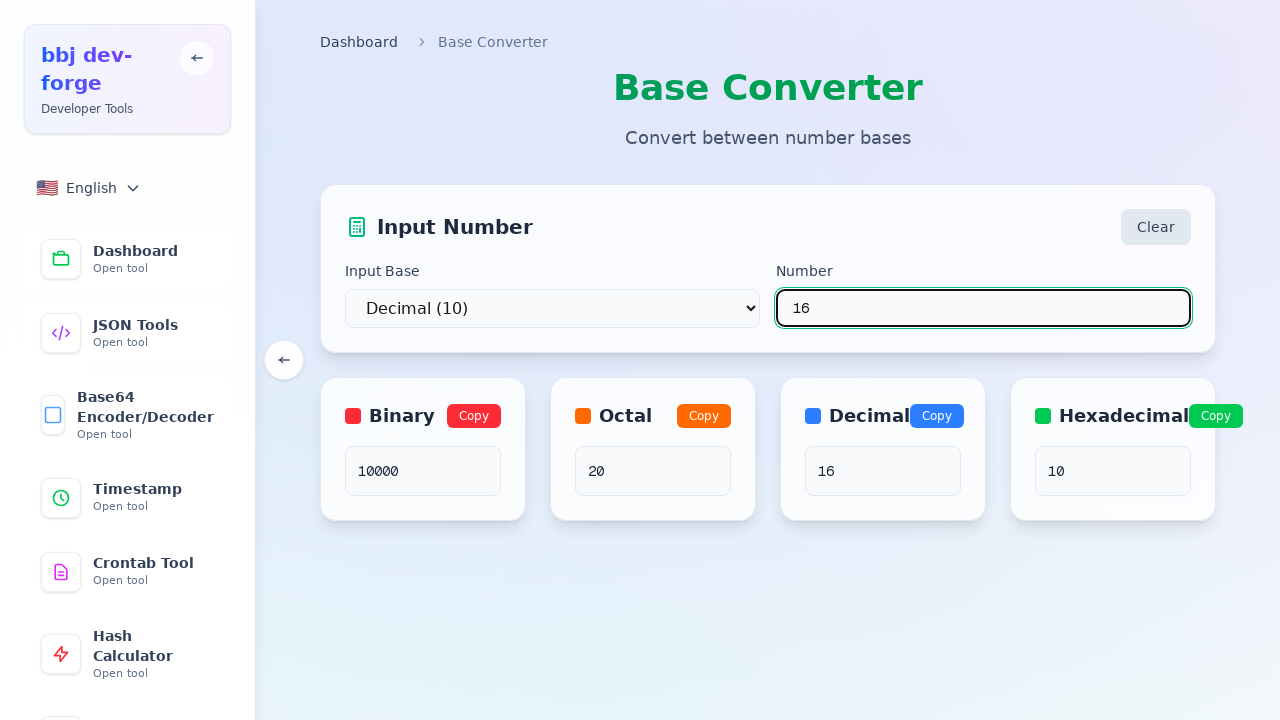

Verified 16 converts to 10
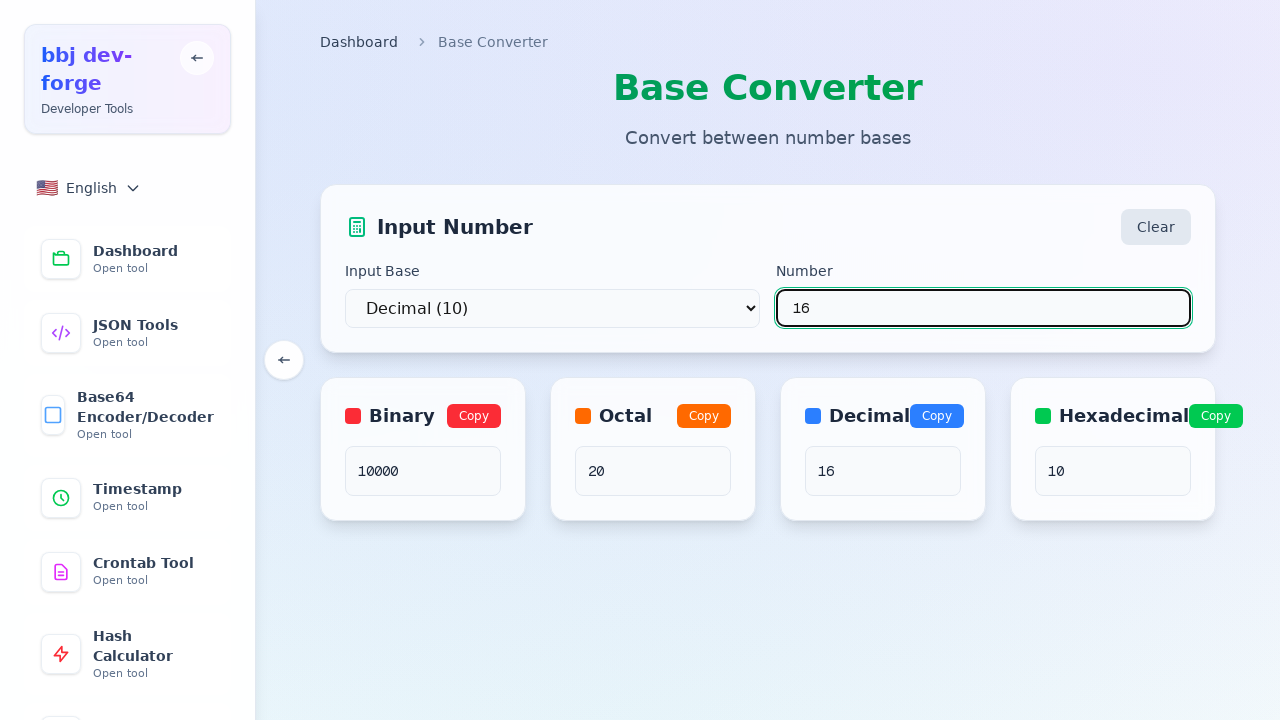

Entered 10 in input field on input[type='text']
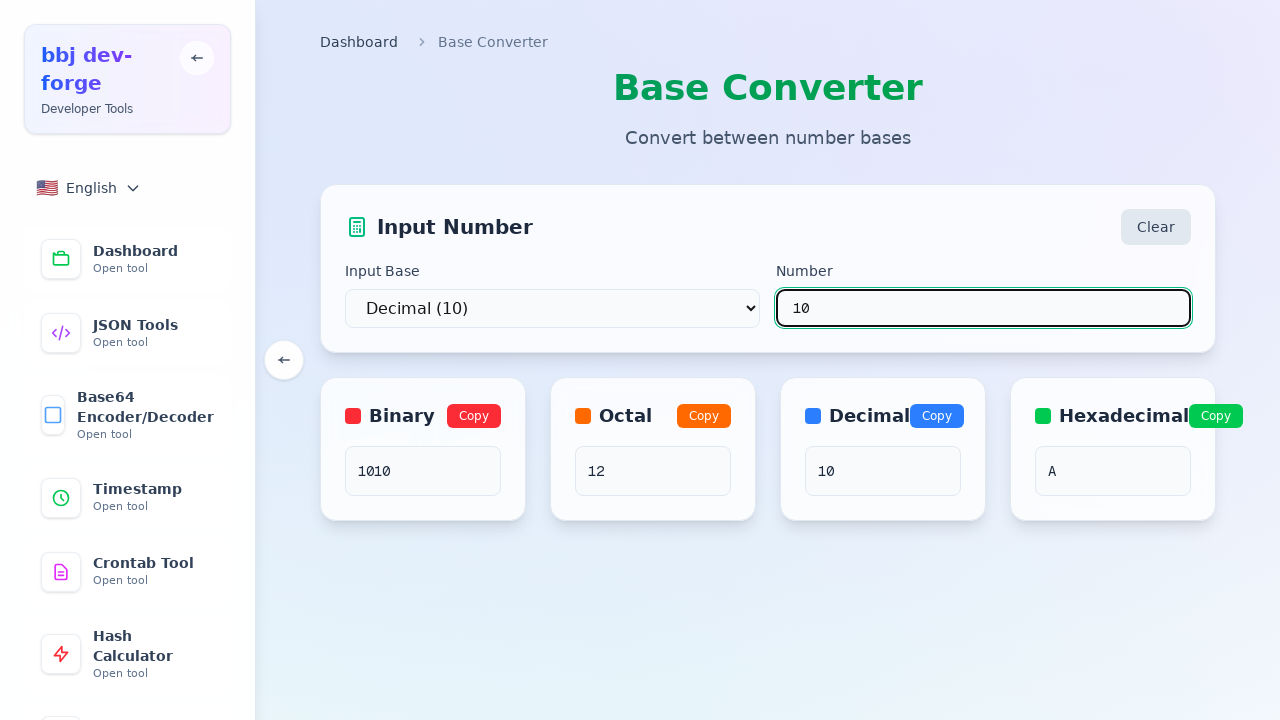

Waited 500ms for conversion
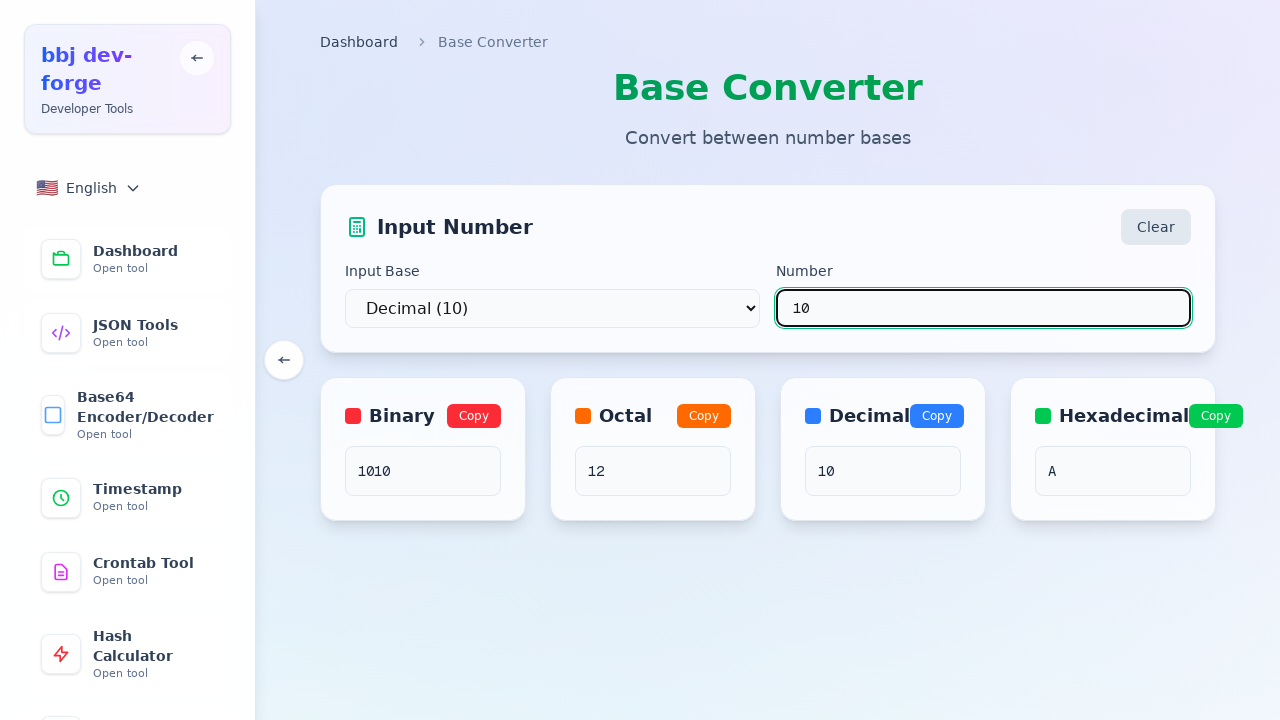

Verified 10 converts to A
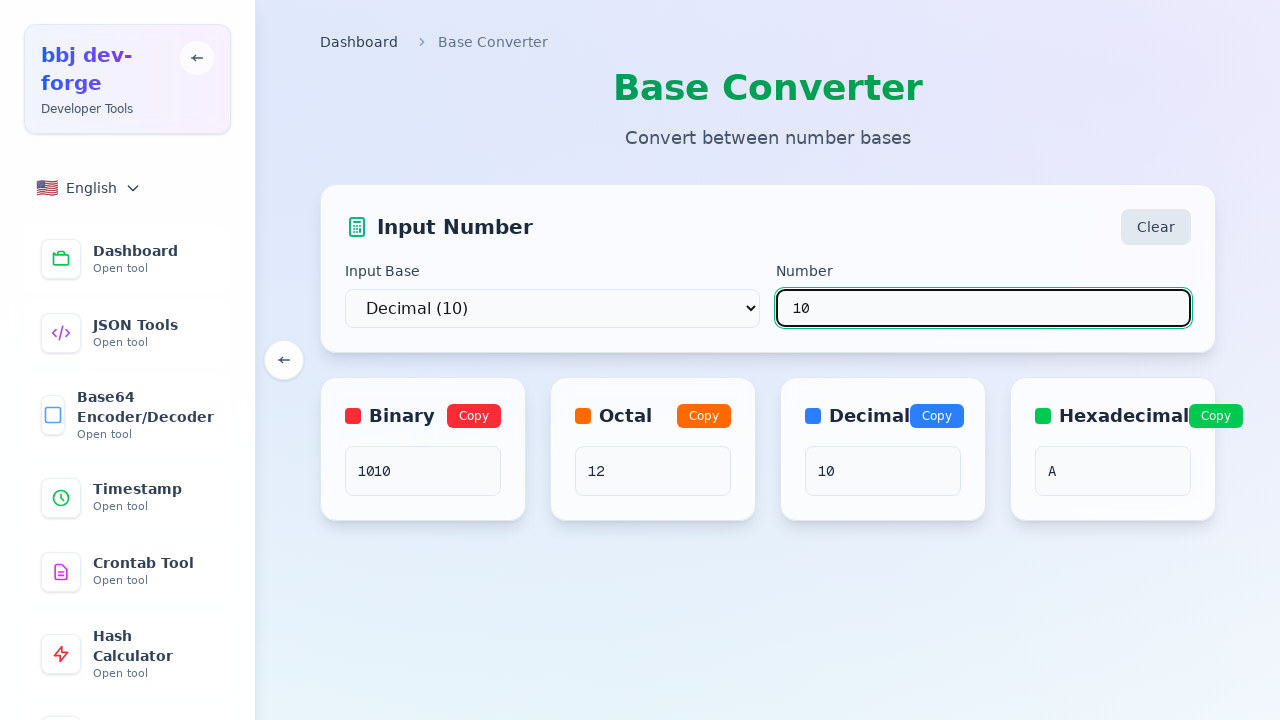

Entered 15 in input field on input[type='text']
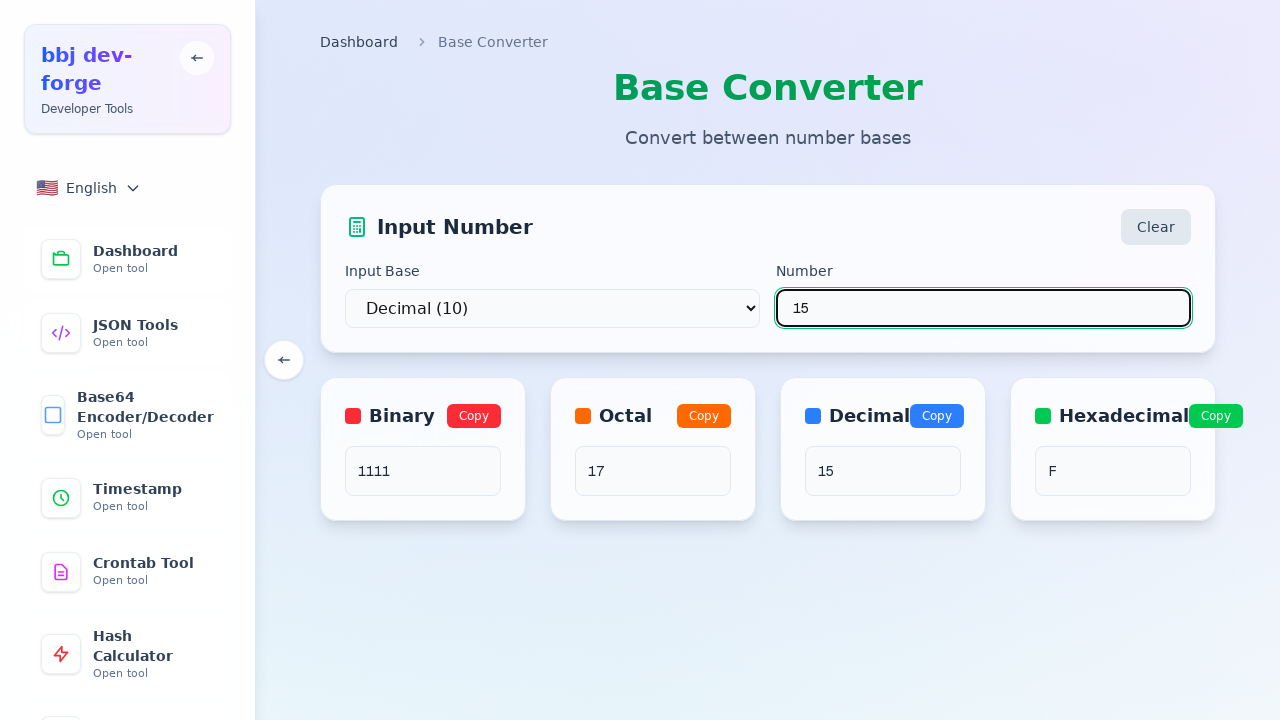

Waited 500ms for conversion
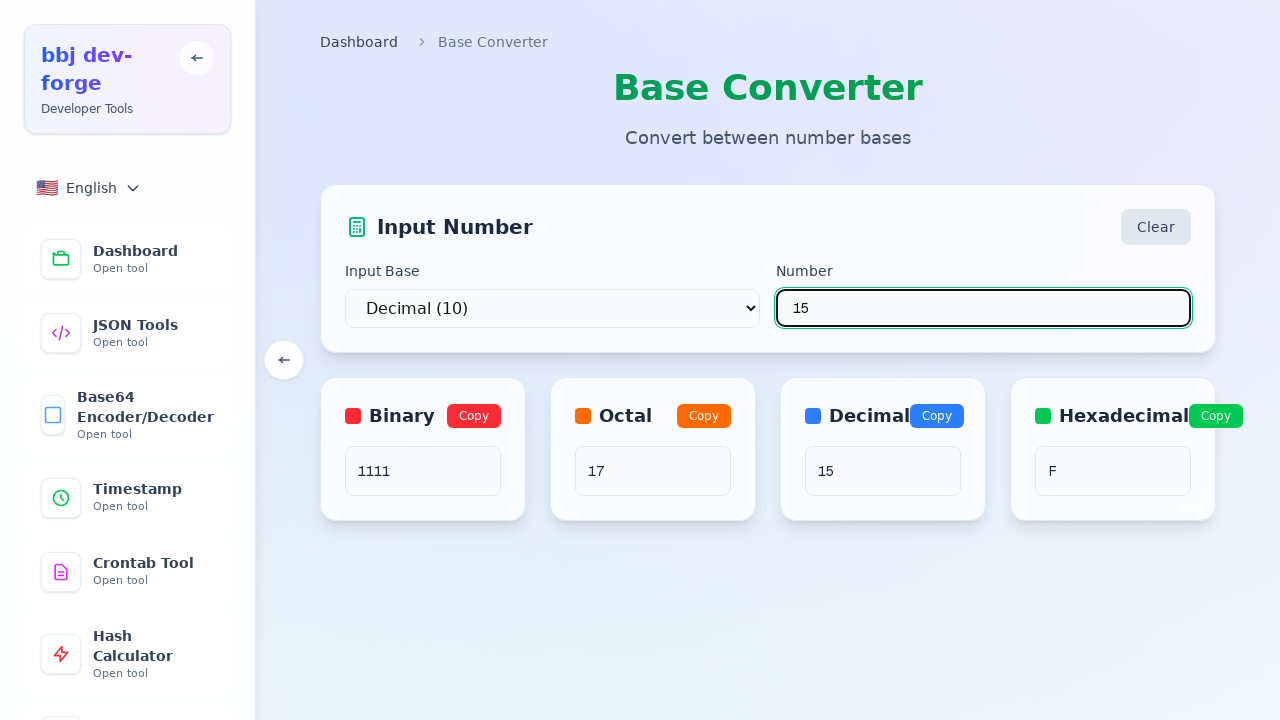

Verified 15 converts to F
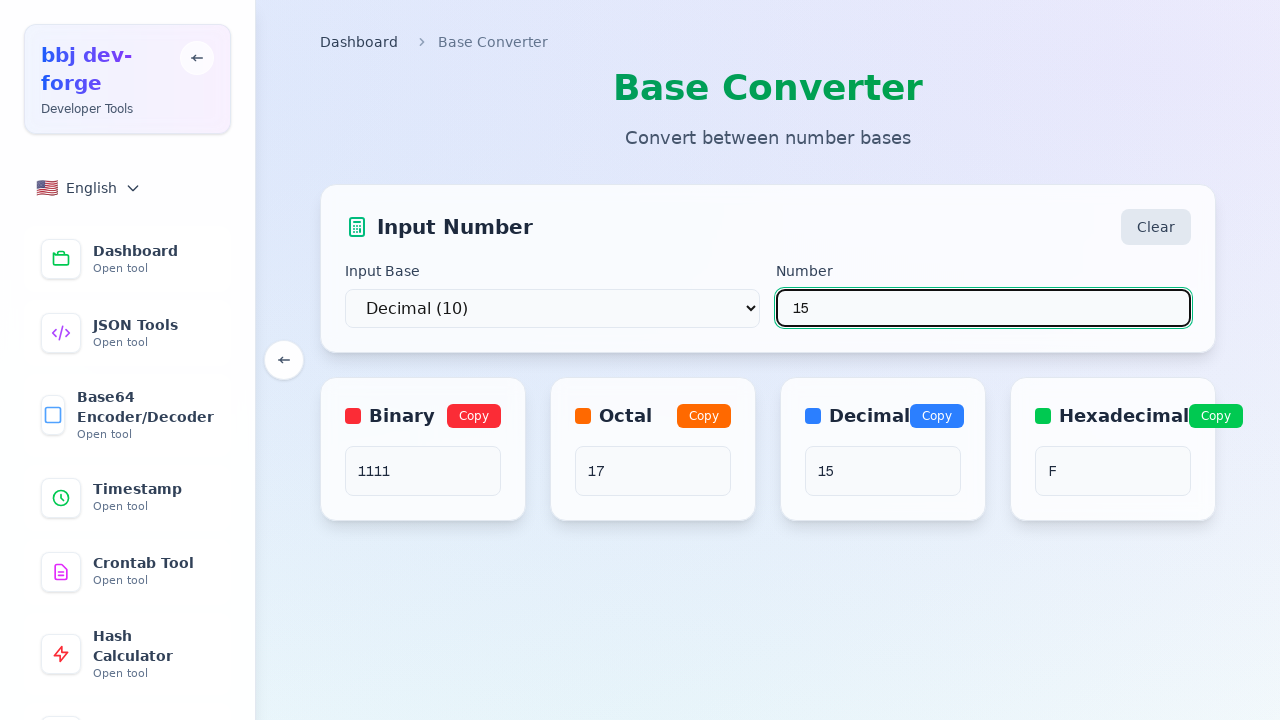

Entered 0 in input field on input[type='text']
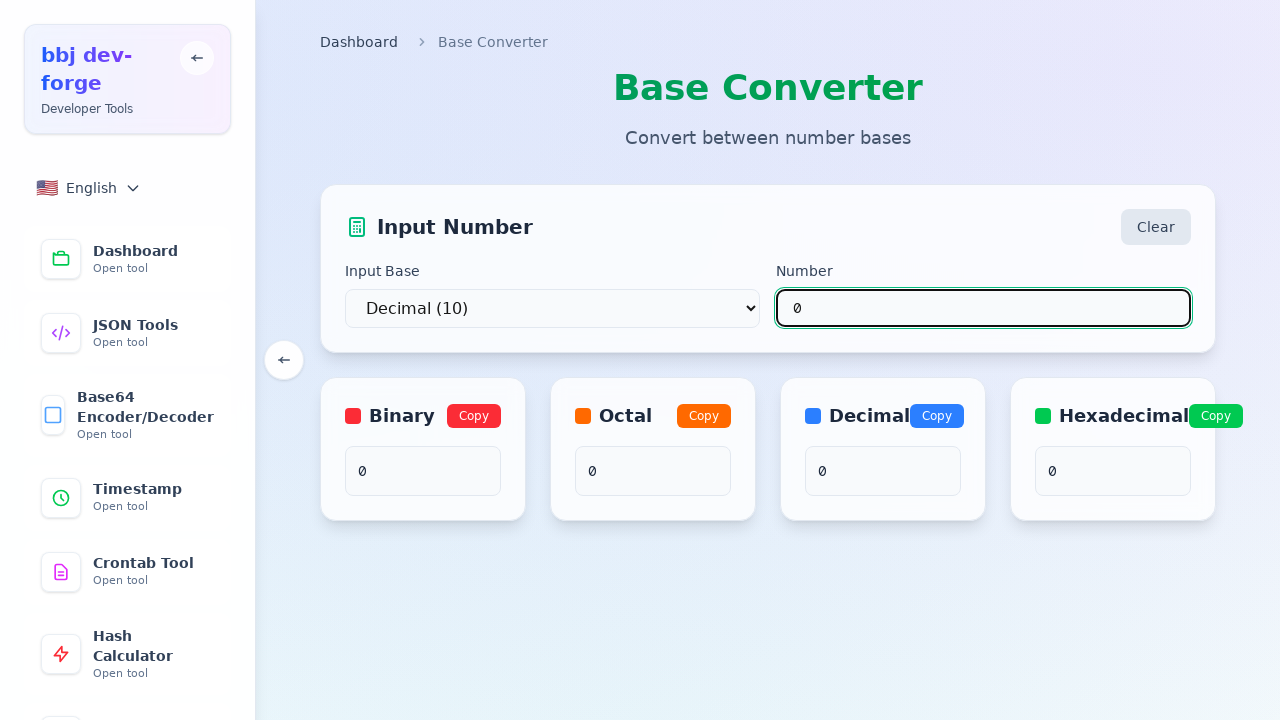

Waited 500ms for conversion
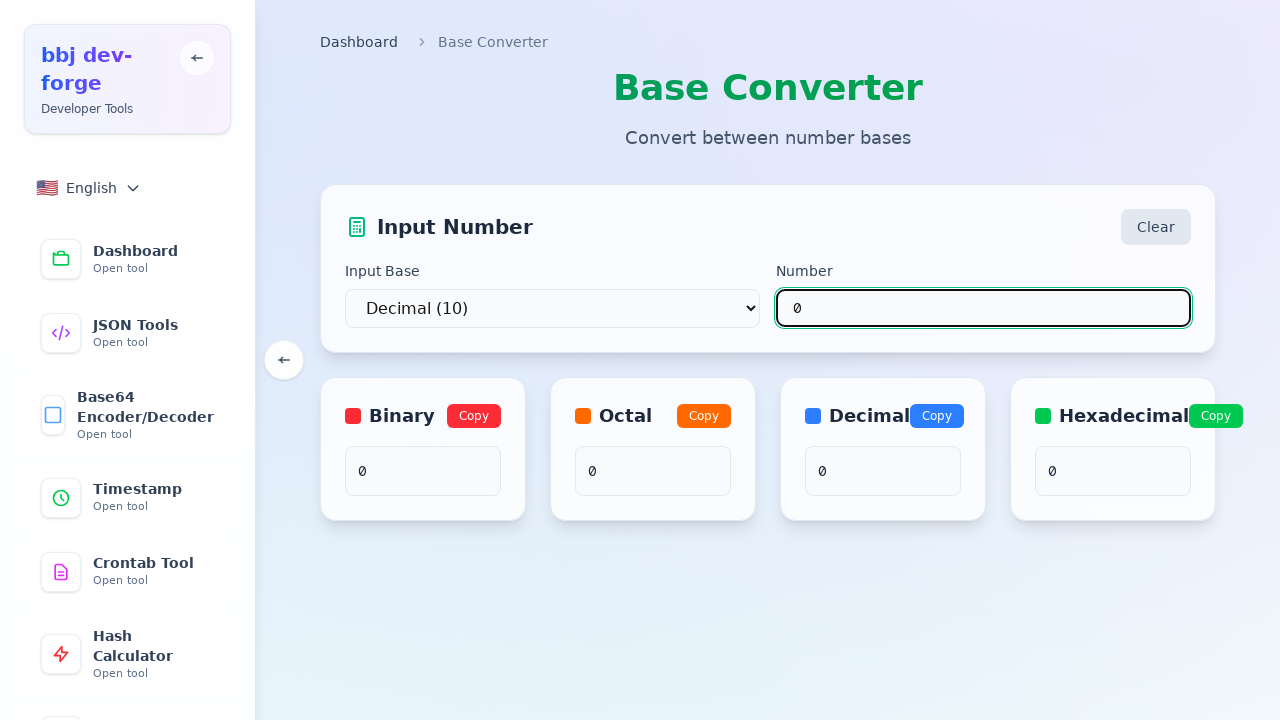

Verified 0 converts to 0
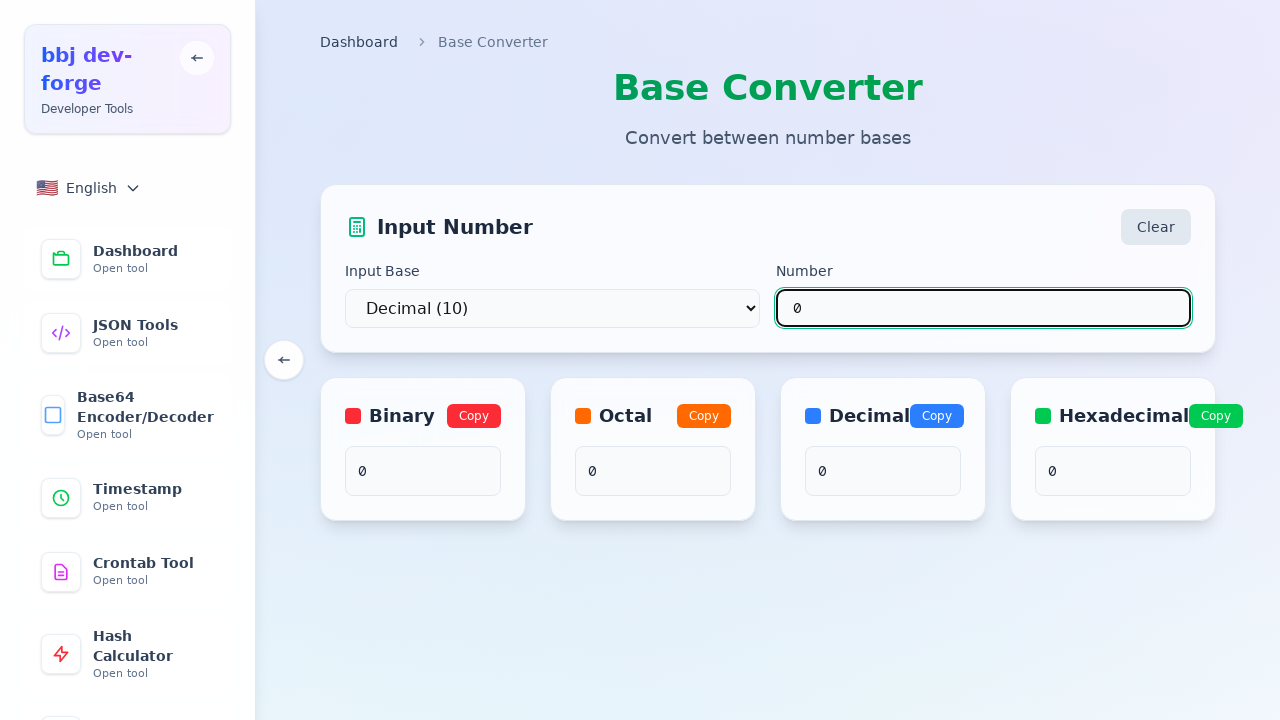

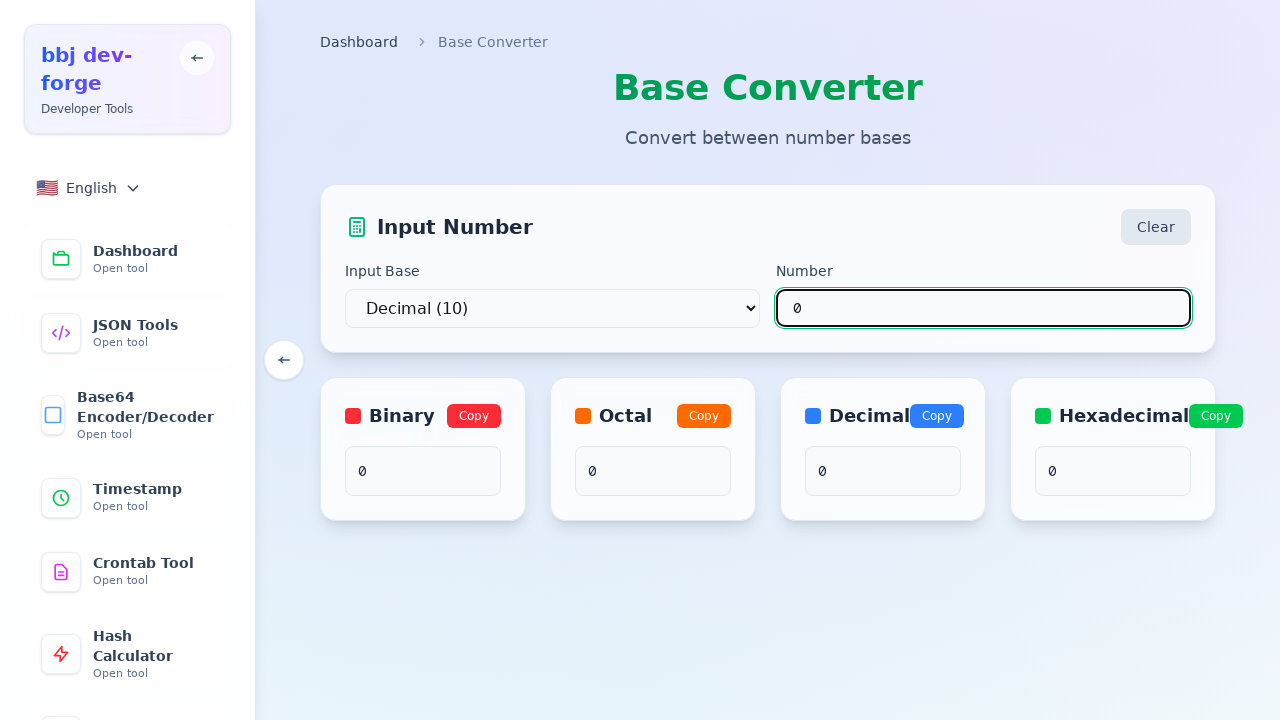